Tests that clicking the login button without entering a username shows an appropriate error message requiring username

Starting URL: https://www.saucedemo.com

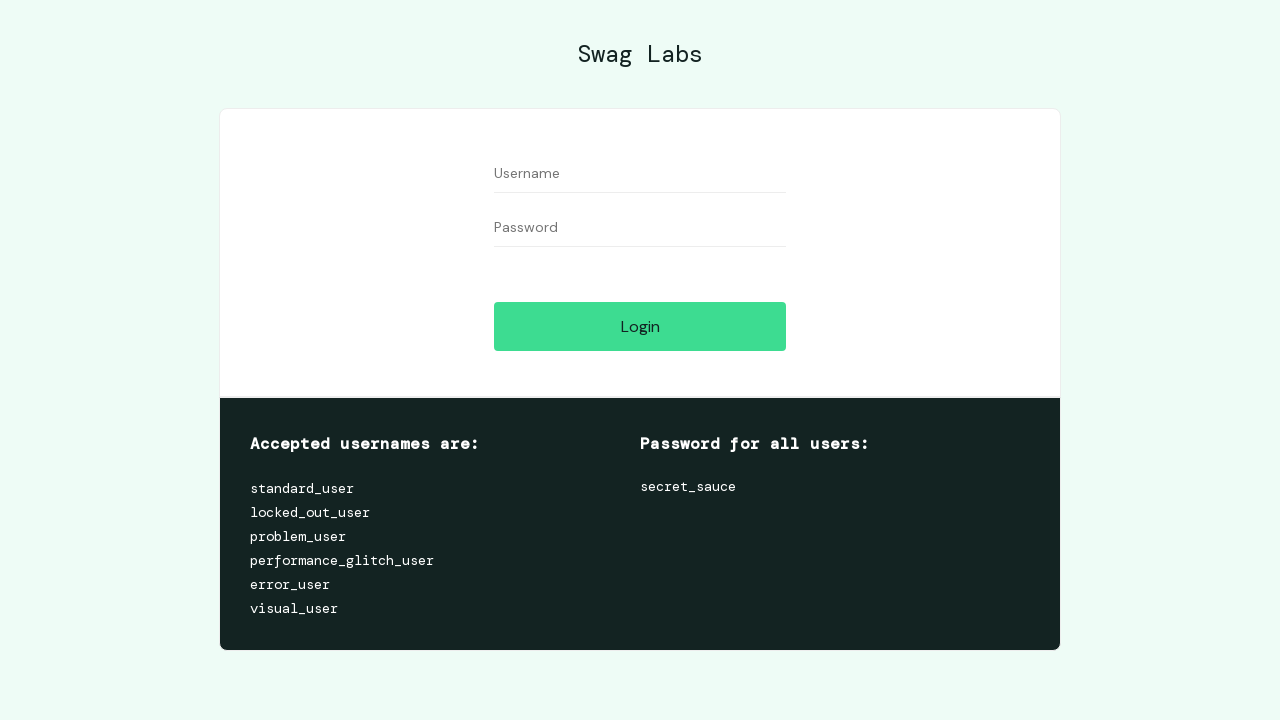

Username input field is visible
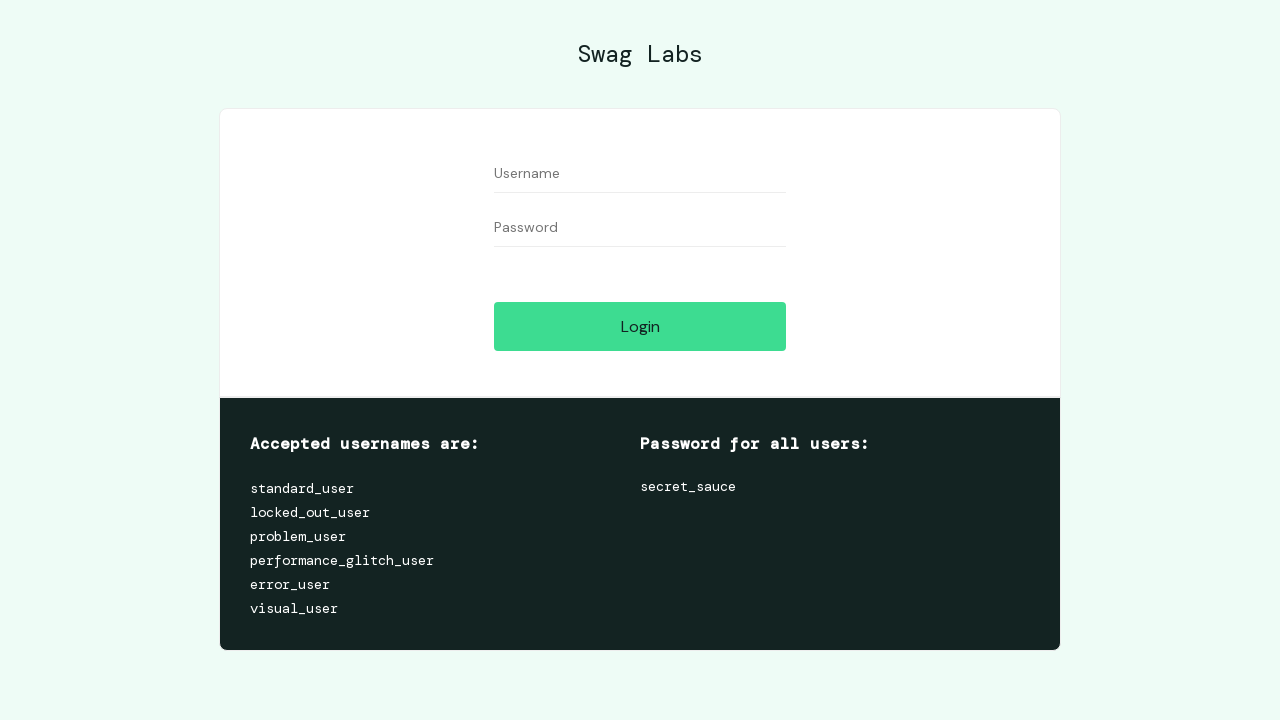

Password input field is visible
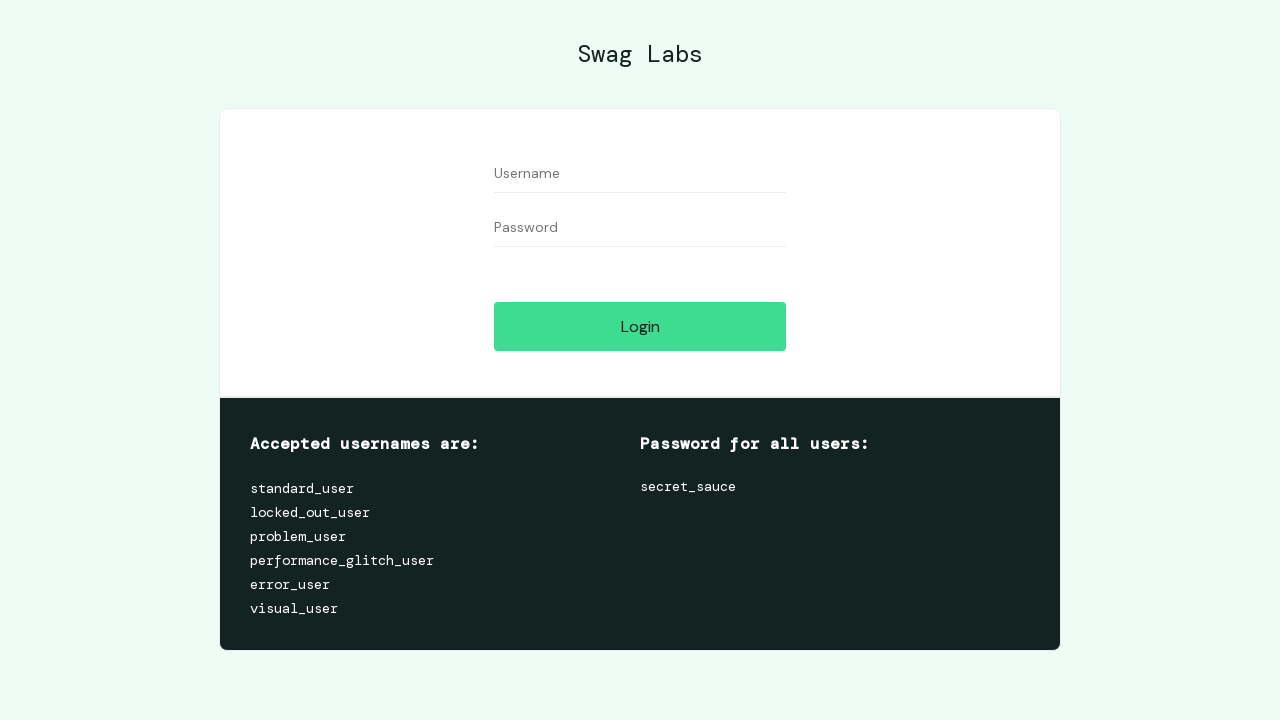

Clicked login button without entering credentials at (640, 326) on #login-button
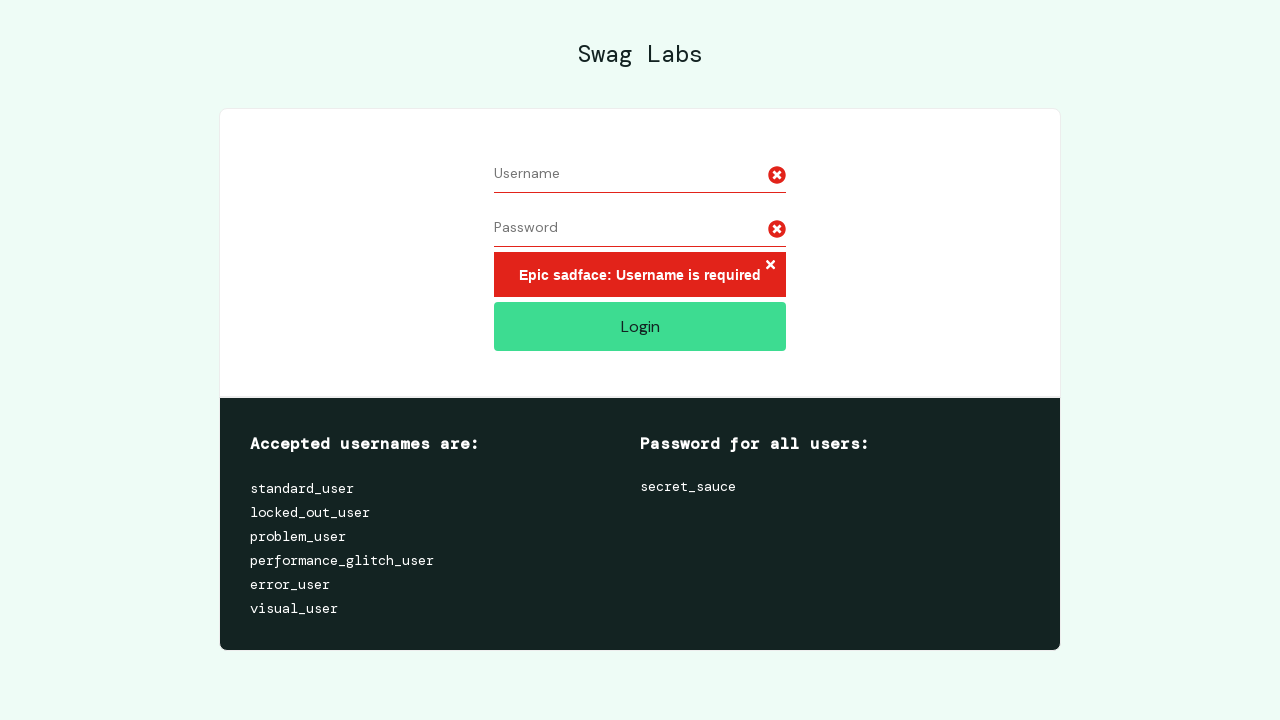

Located error message element
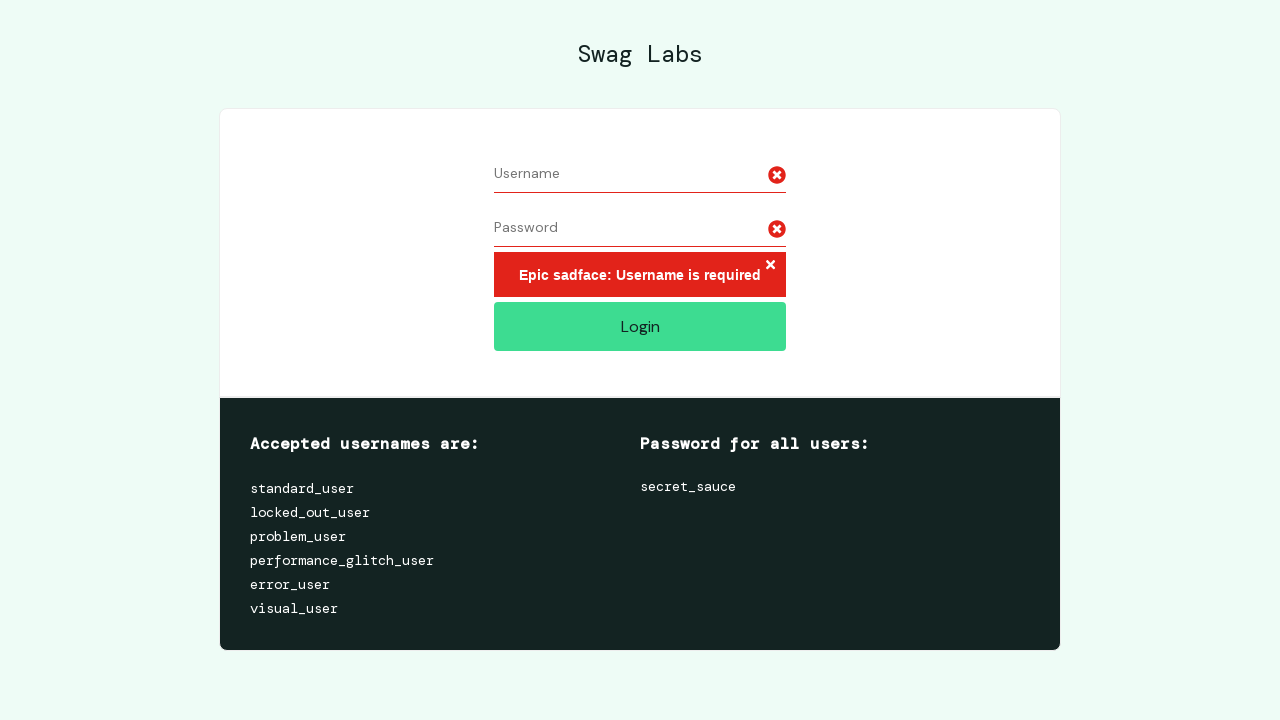

Error message appeared on page
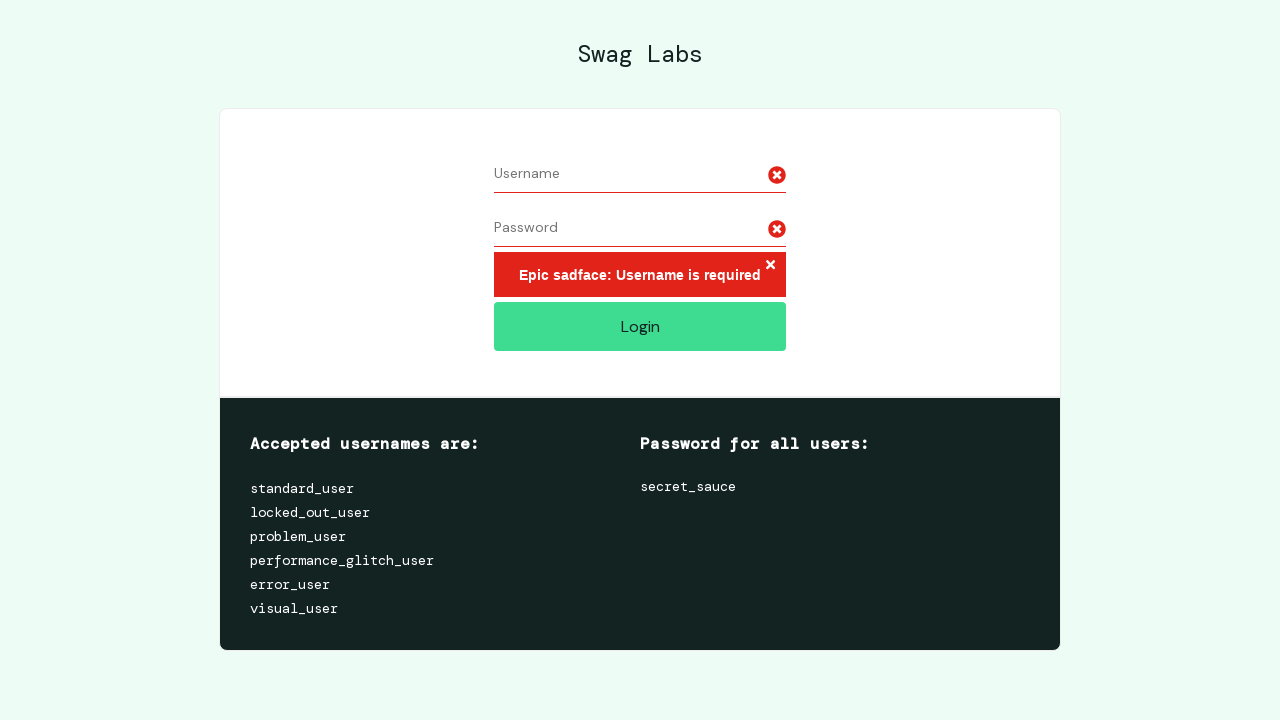

Verified error message text is 'Epic sadface: Username is required'
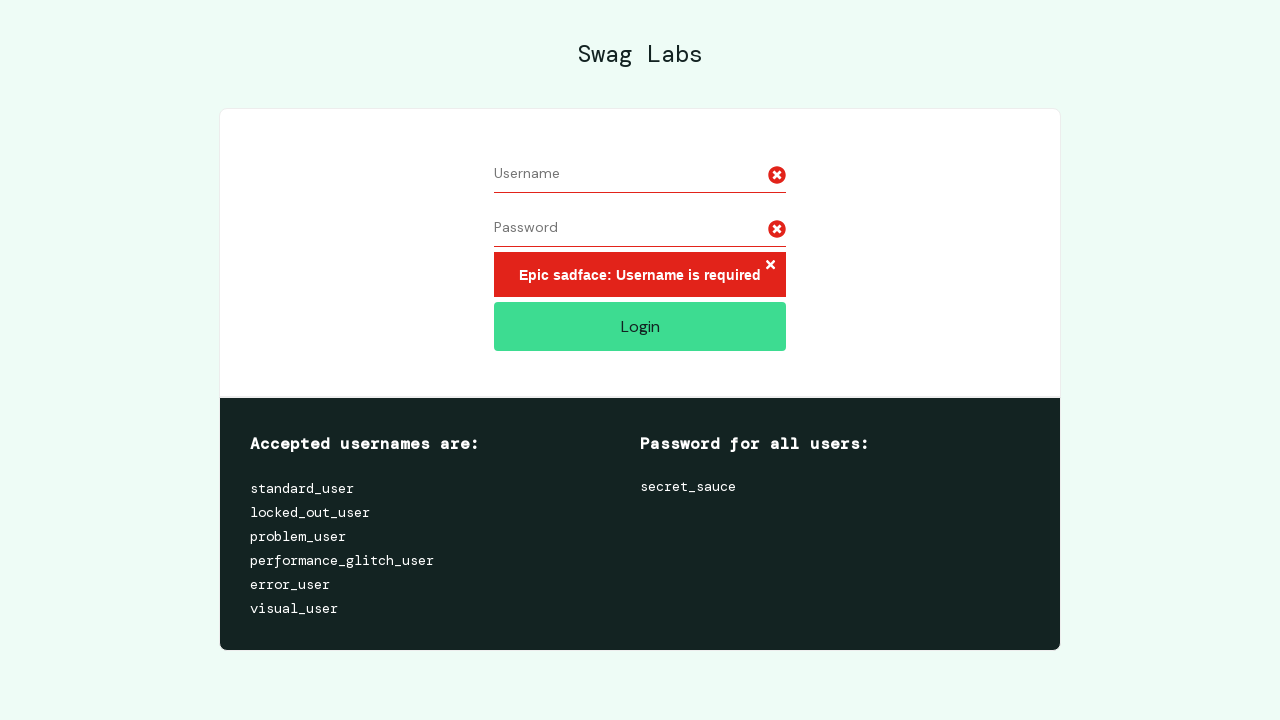

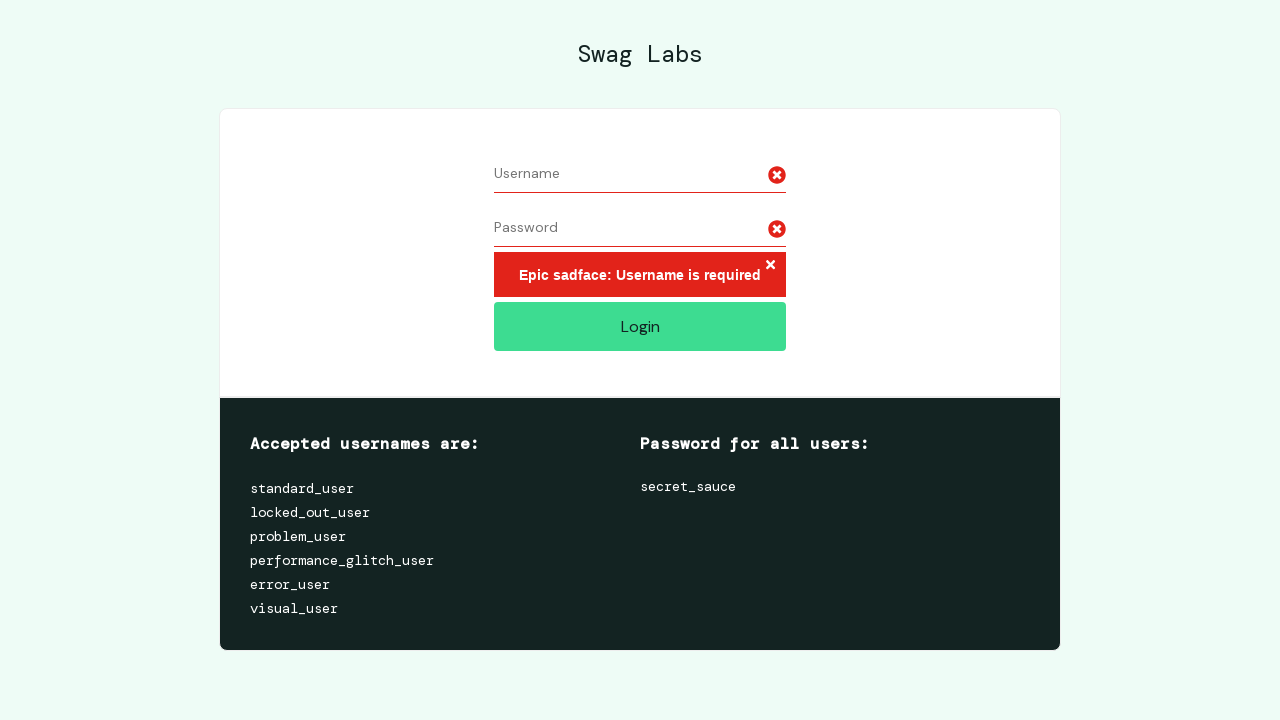